Tests double-click functionality by performing a double-click on a button and verifying the success message appears

Starting URL: https://demoqa.com/buttons

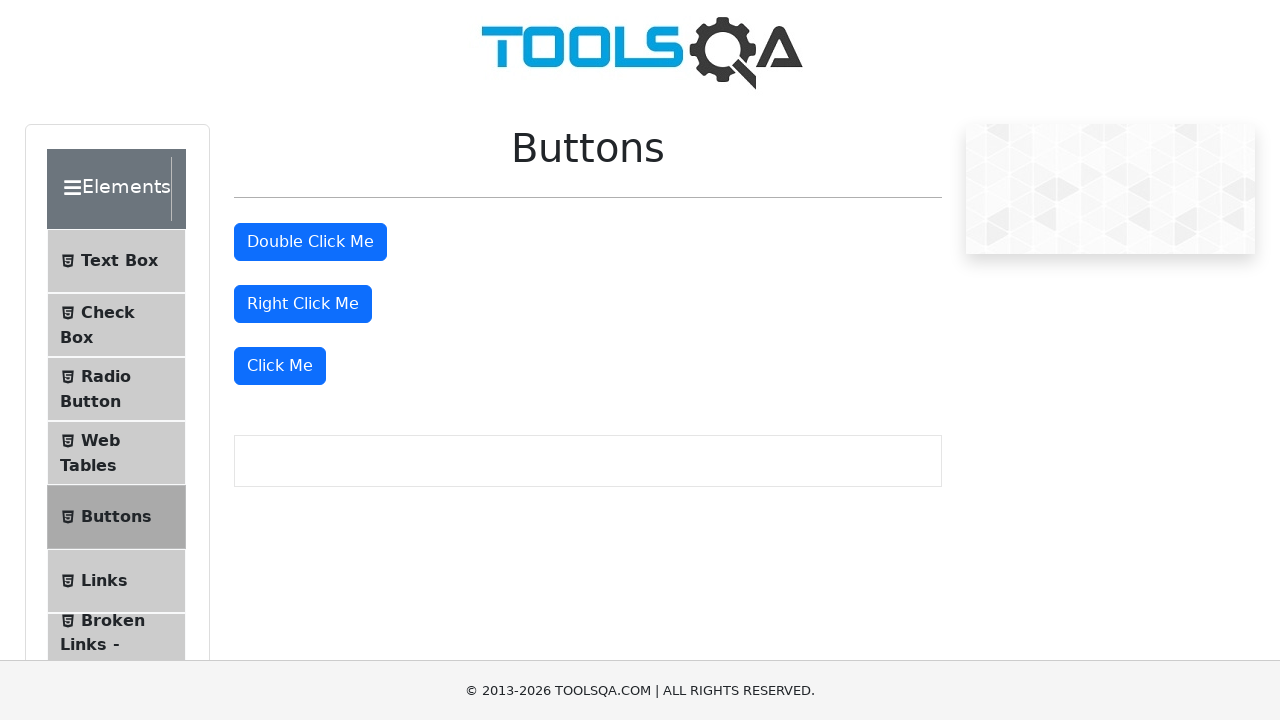

Double-clicked the double click button at (310, 242) on #doubleClickBtn
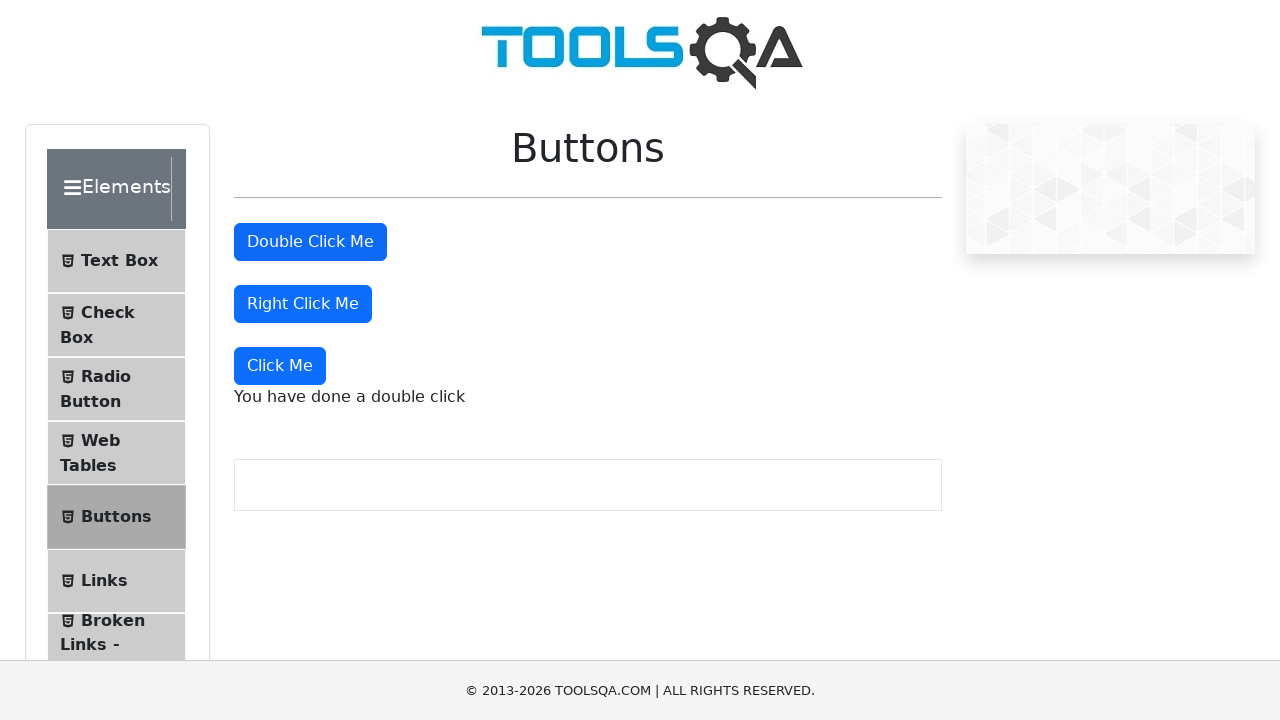

Success message appeared after double-click
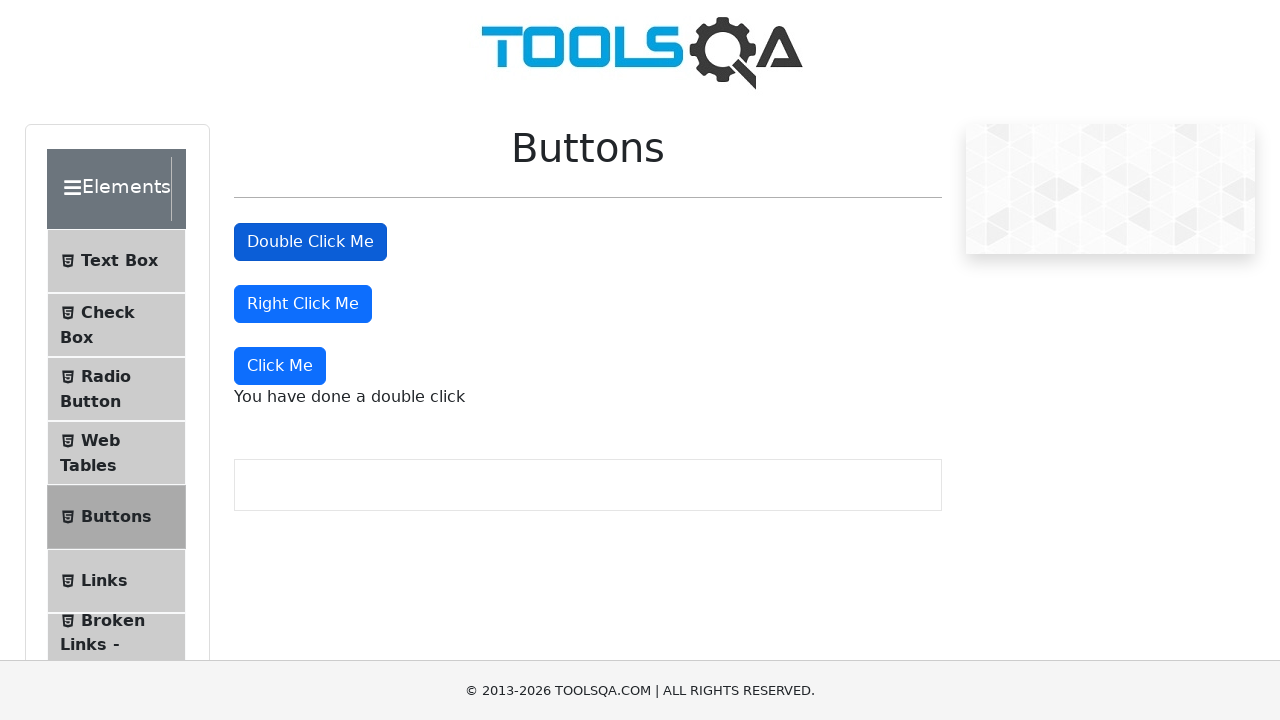

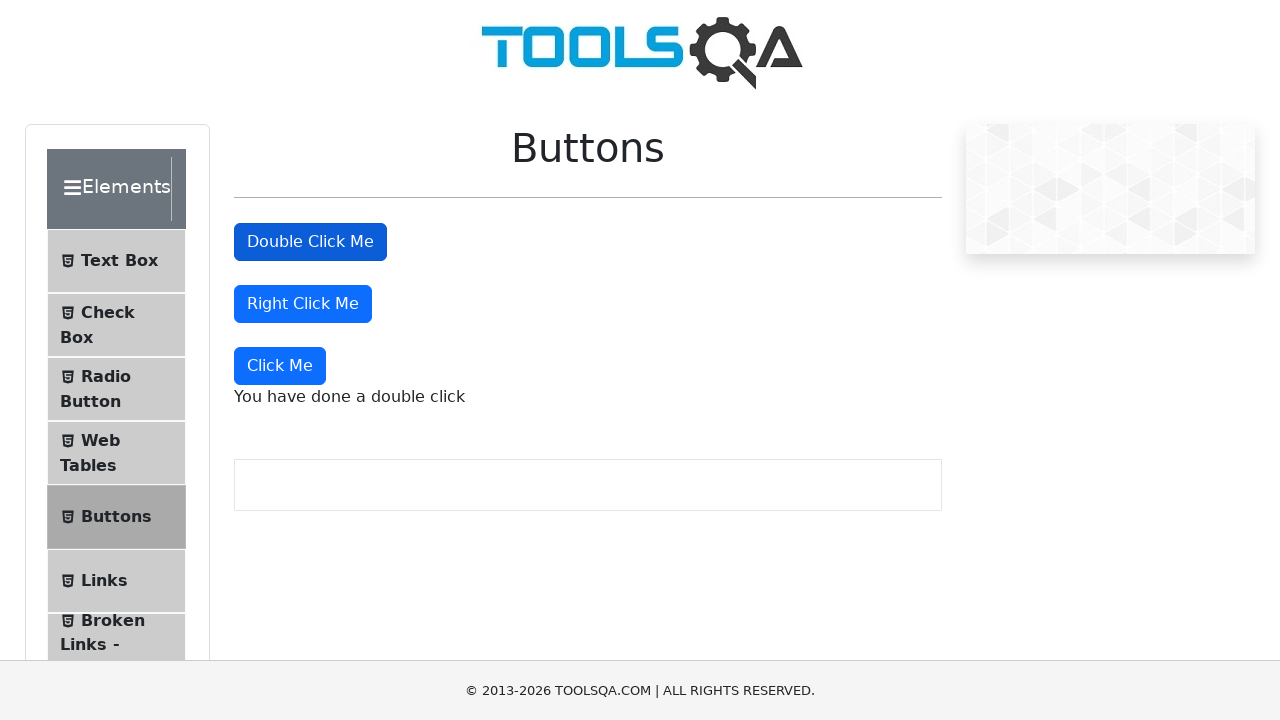